Tests filtering to show all todo items after using other filters

Starting URL: https://demo.playwright.dev/todomvc

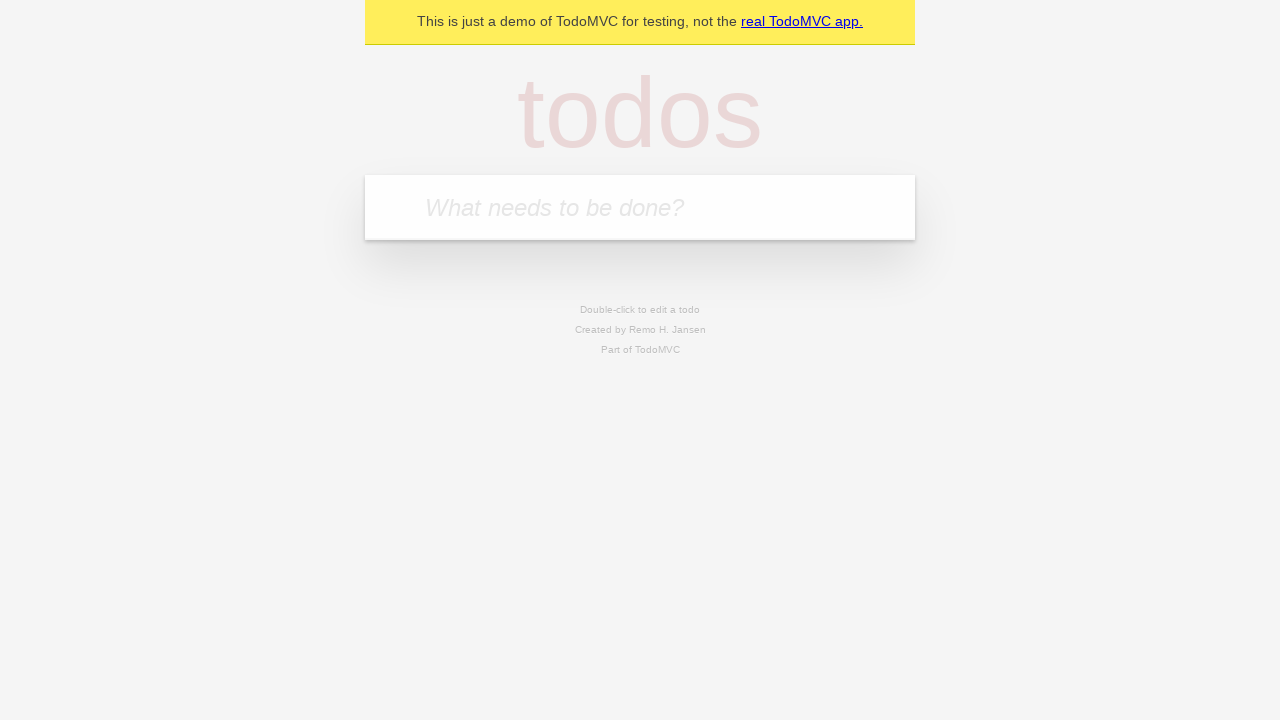

Filled todo input with 'buy some cheese' on internal:attr=[placeholder="What needs to be done?"i]
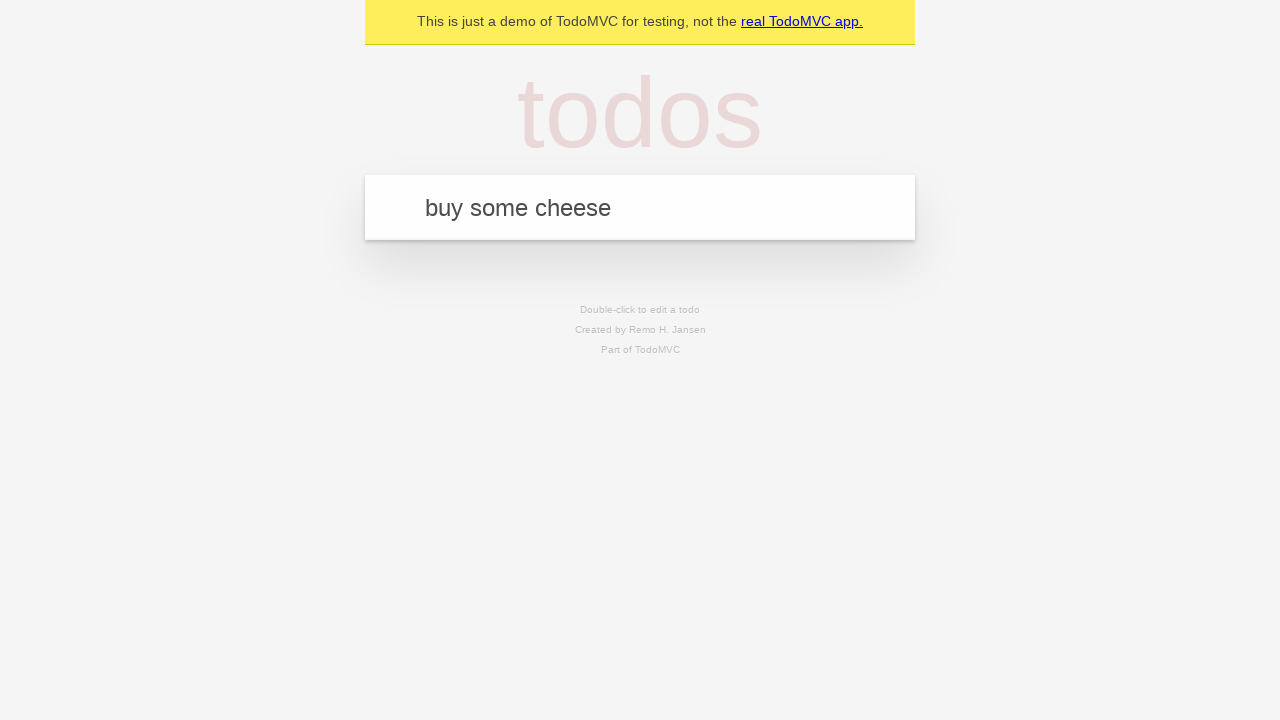

Pressed Enter to add first todo item on internal:attr=[placeholder="What needs to be done?"i]
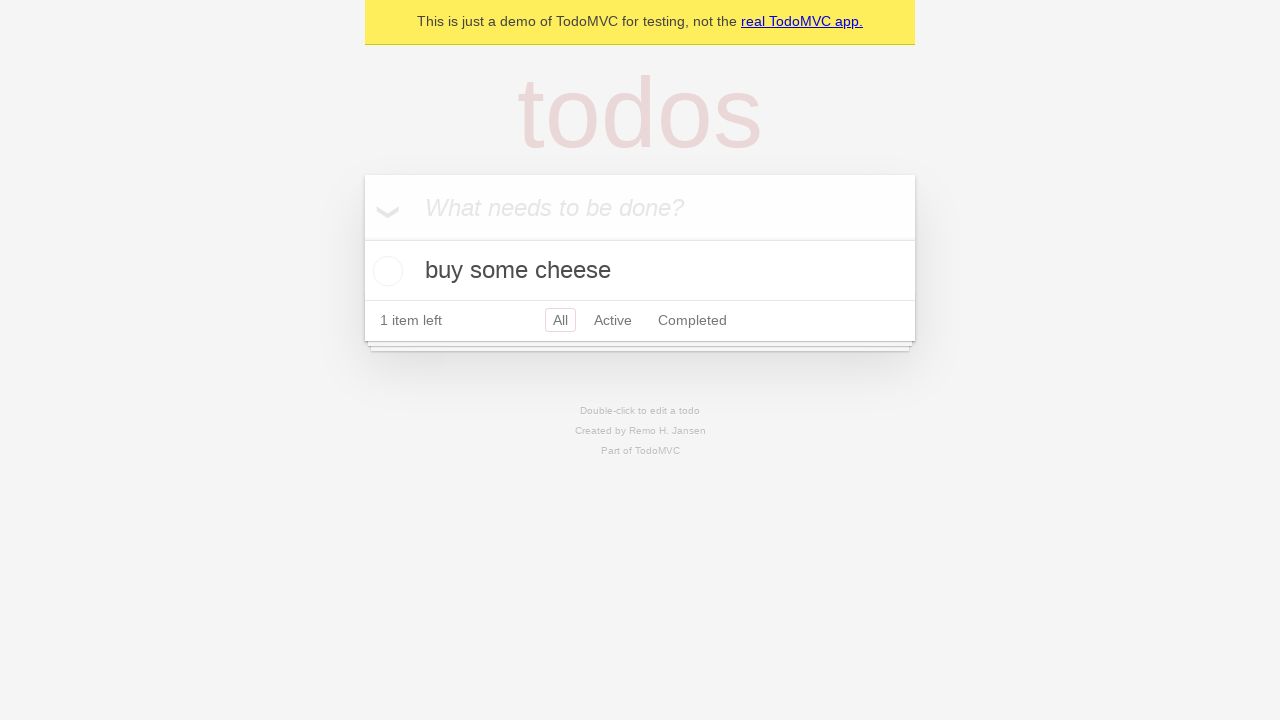

Filled todo input with 'feed the cat' on internal:attr=[placeholder="What needs to be done?"i]
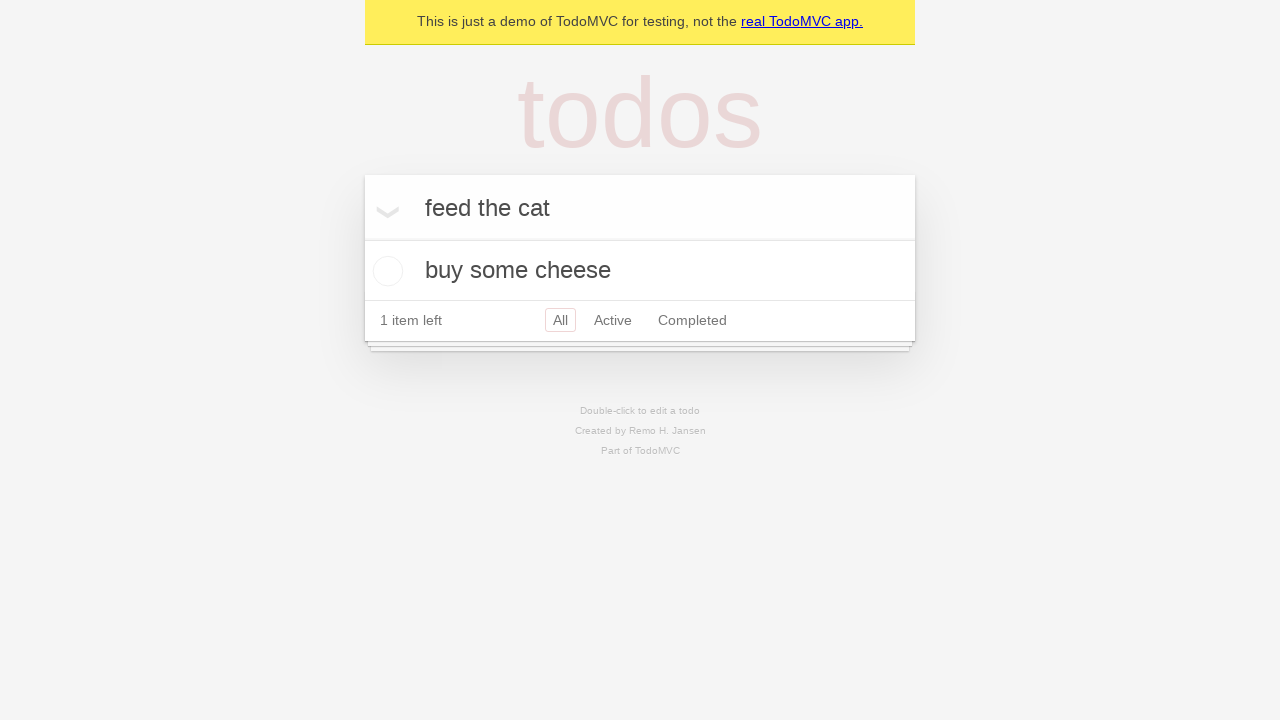

Pressed Enter to add second todo item on internal:attr=[placeholder="What needs to be done?"i]
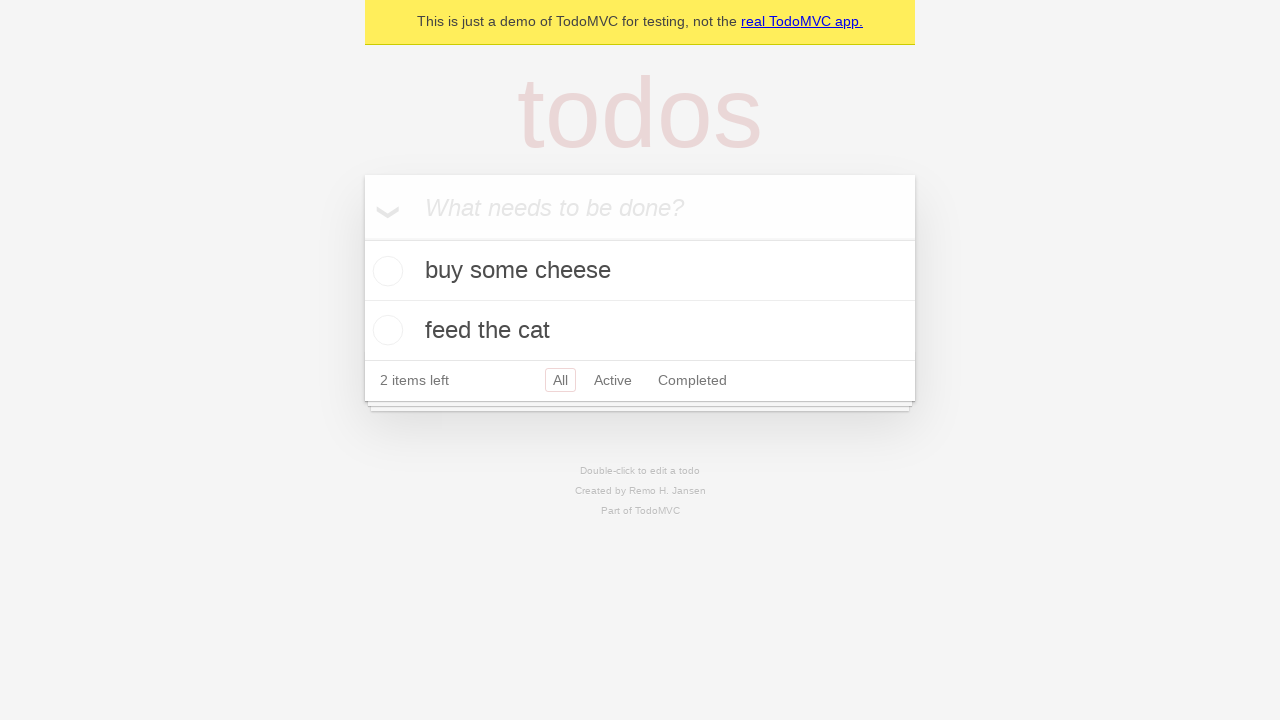

Filled todo input with 'book a doctors appointment' on internal:attr=[placeholder="What needs to be done?"i]
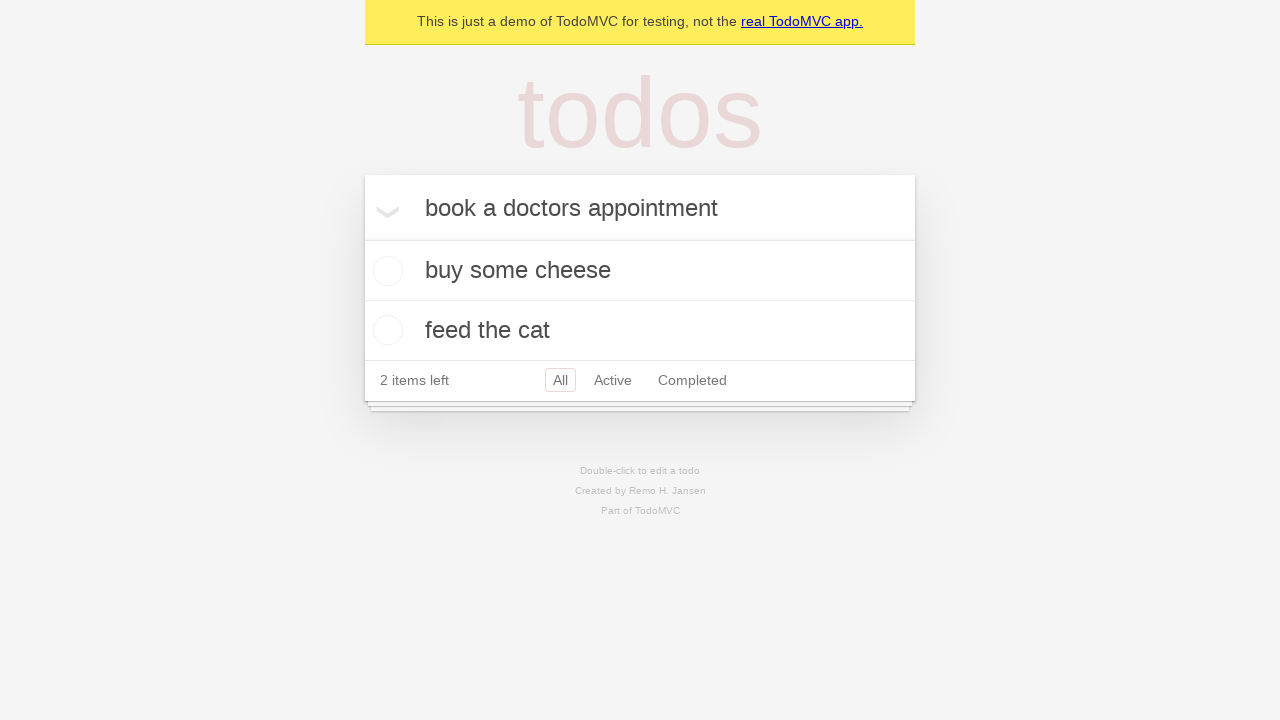

Pressed Enter to add third todo item on internal:attr=[placeholder="What needs to be done?"i]
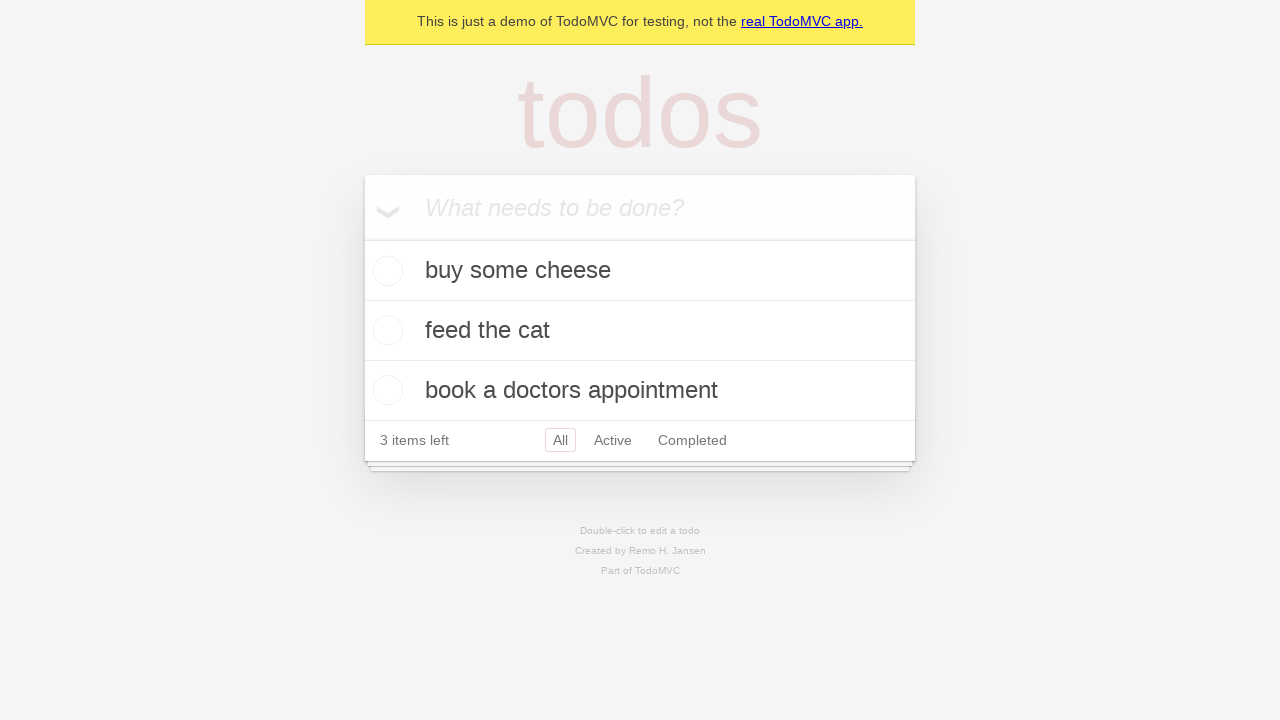

Checked the second todo item 'feed the cat' at (385, 330) on internal:testid=[data-testid="todo-item"s] >> nth=1 >> internal:role=checkbox
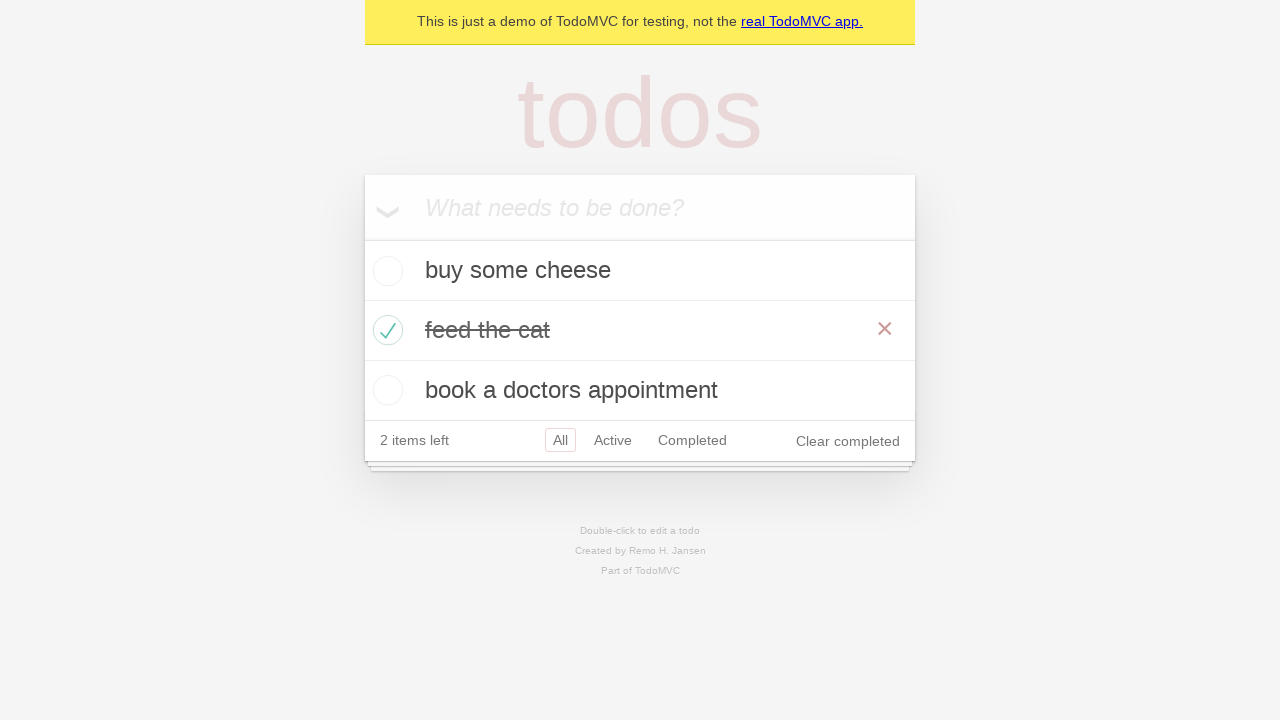

Clicked 'Active' filter to show active items at (613, 440) on internal:role=link[name="Active"i]
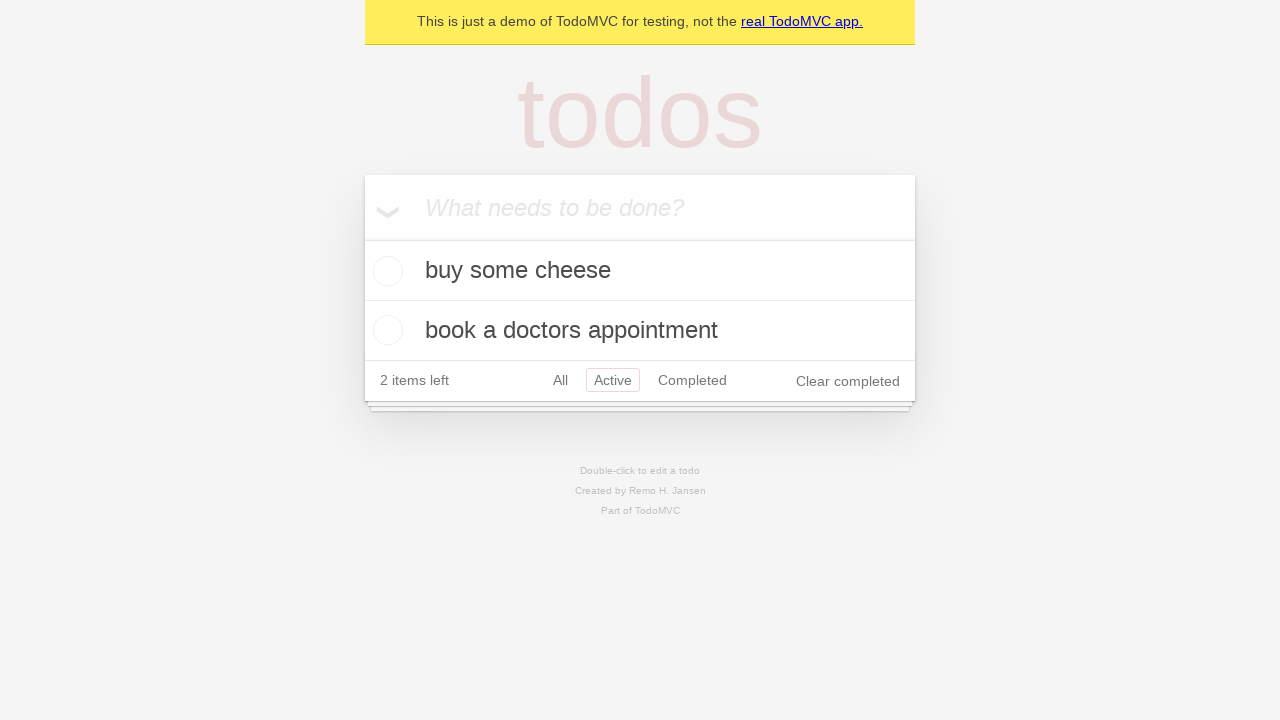

Clicked 'Completed' filter to show completed items at (692, 380) on internal:role=link[name="Completed"i]
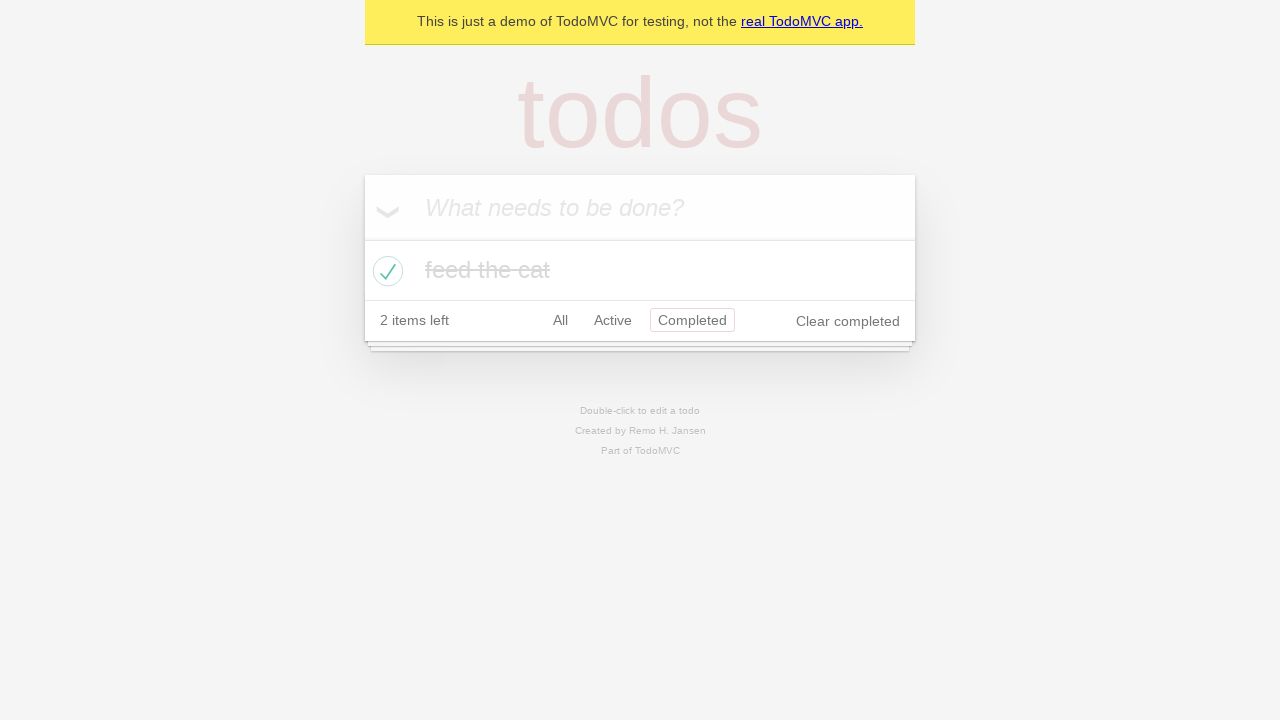

Clicked 'All' filter to display all todo items at (560, 320) on internal:role=link[name="All"i]
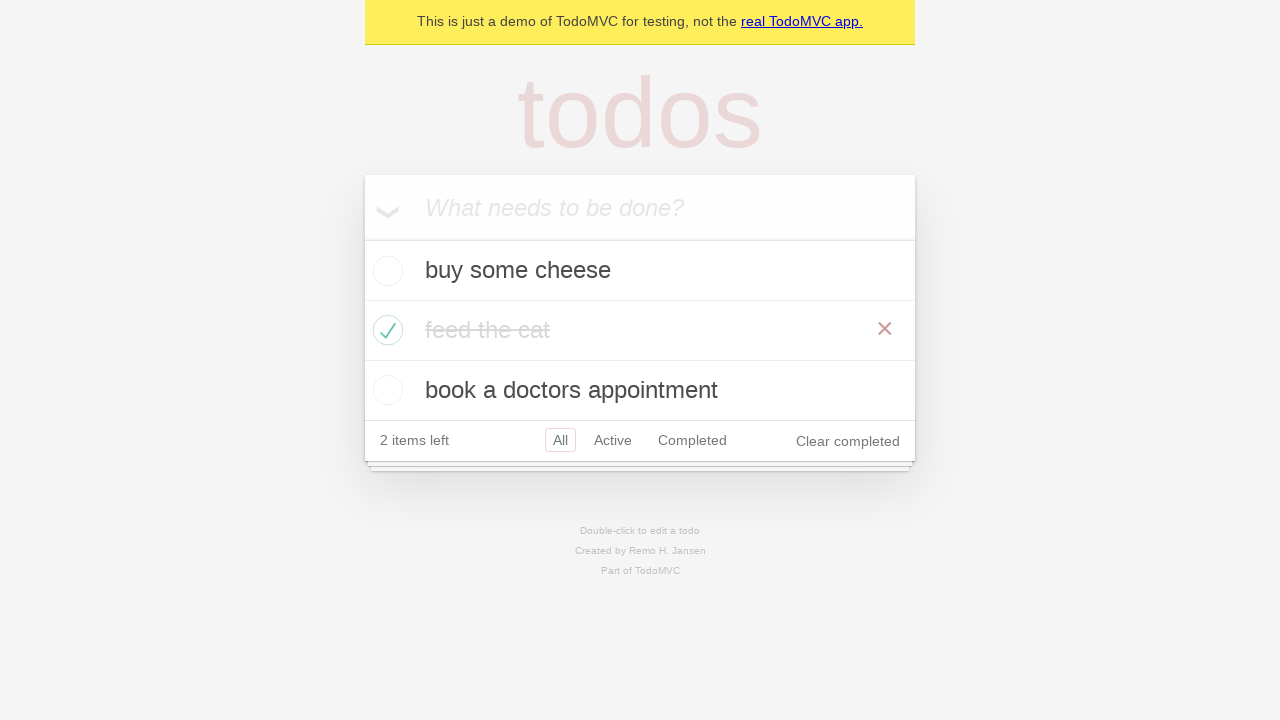

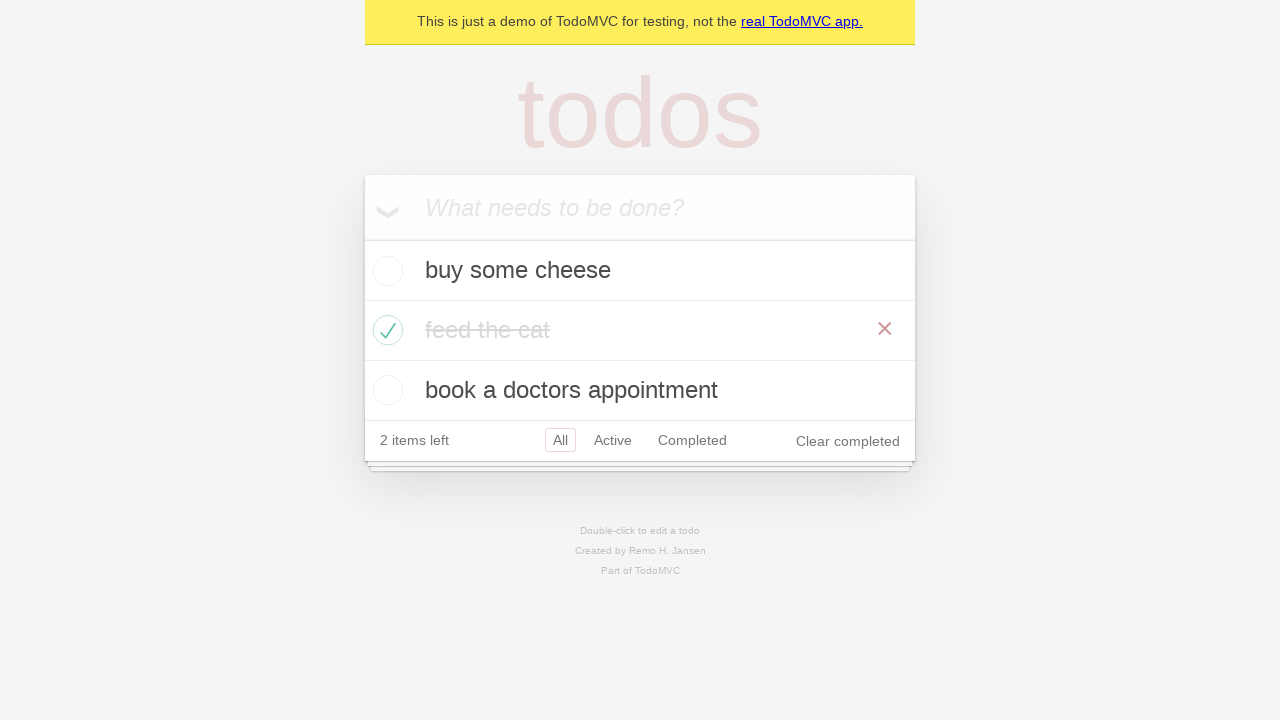